Tests infinite scroll functionality on a car listings page by scrolling down multiple times and waiting for new content to load.

Starting URL: https://www.drive2.ru/cars/audi/?sort=selling

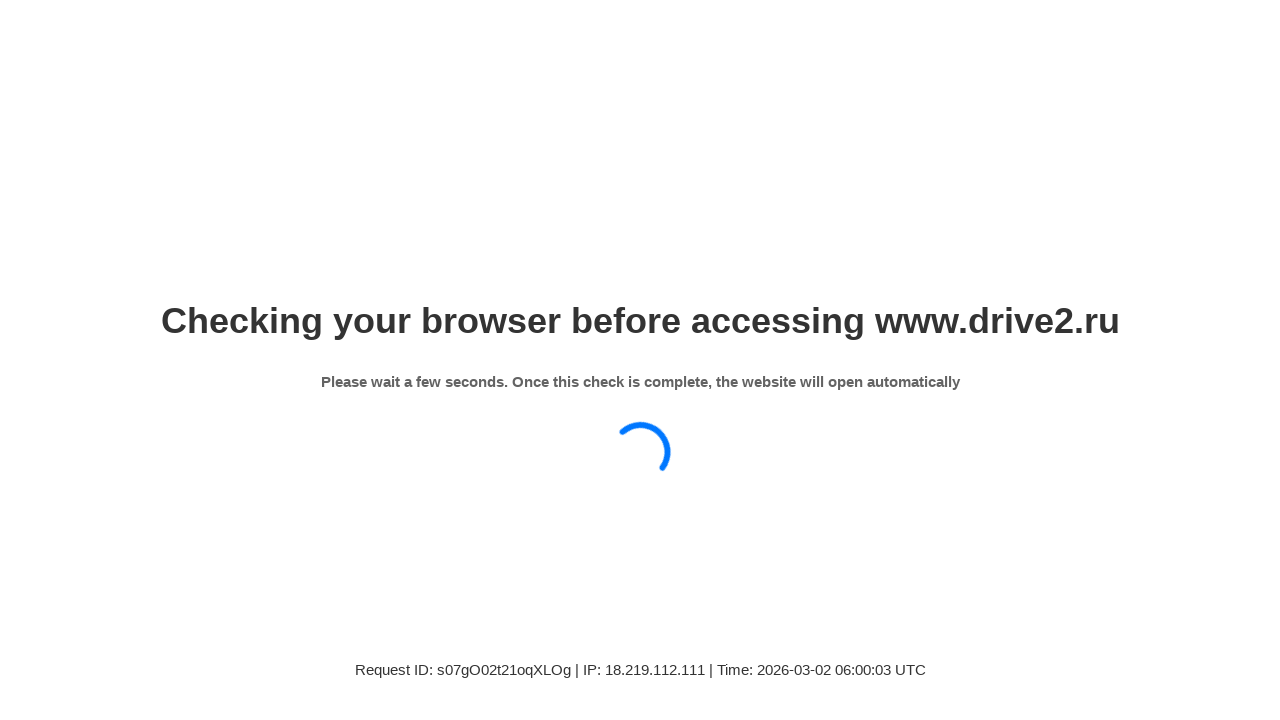

Waited for initial car cards to load
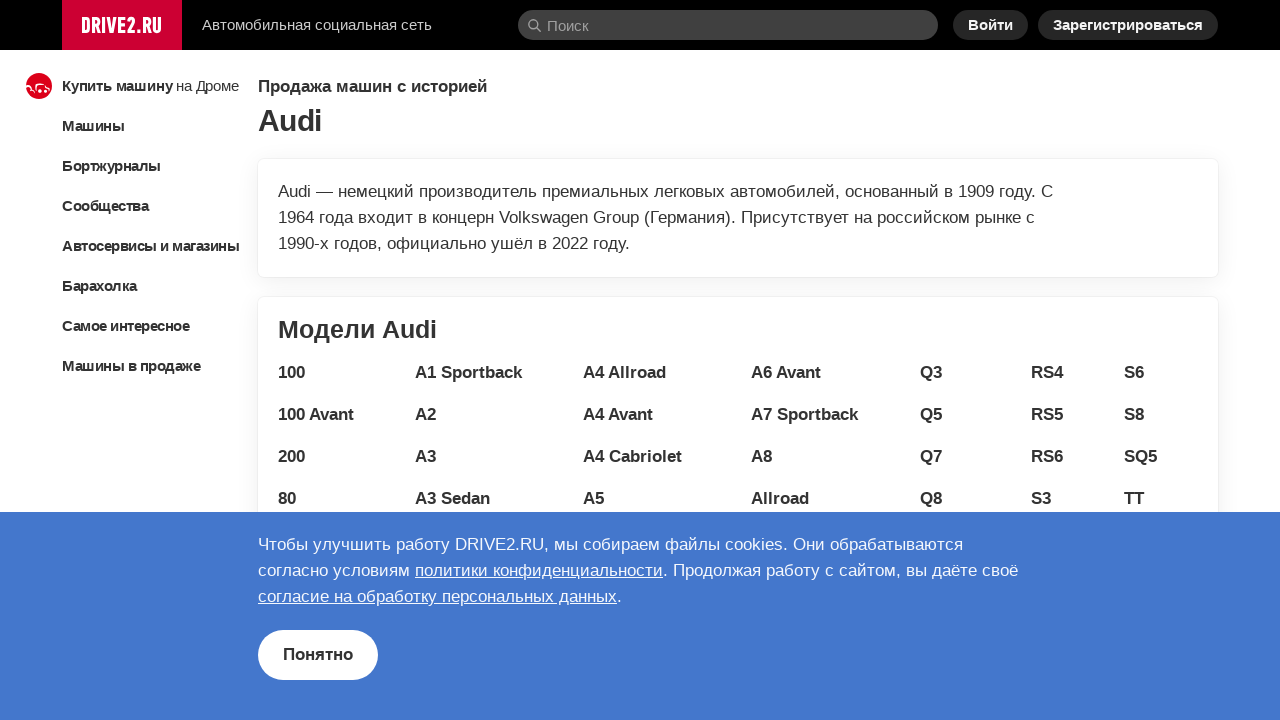

Retrieved initial count of car cards: 20
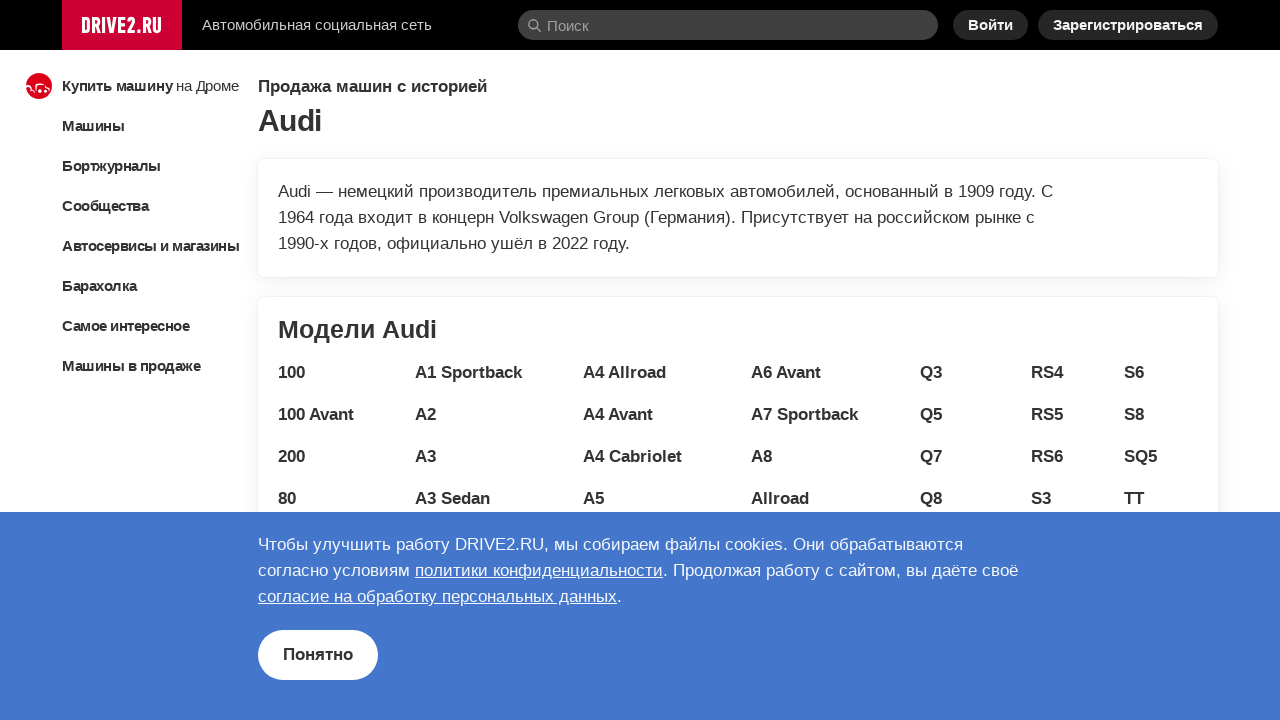

Scrolled down 5000 pixels (iteration 1)
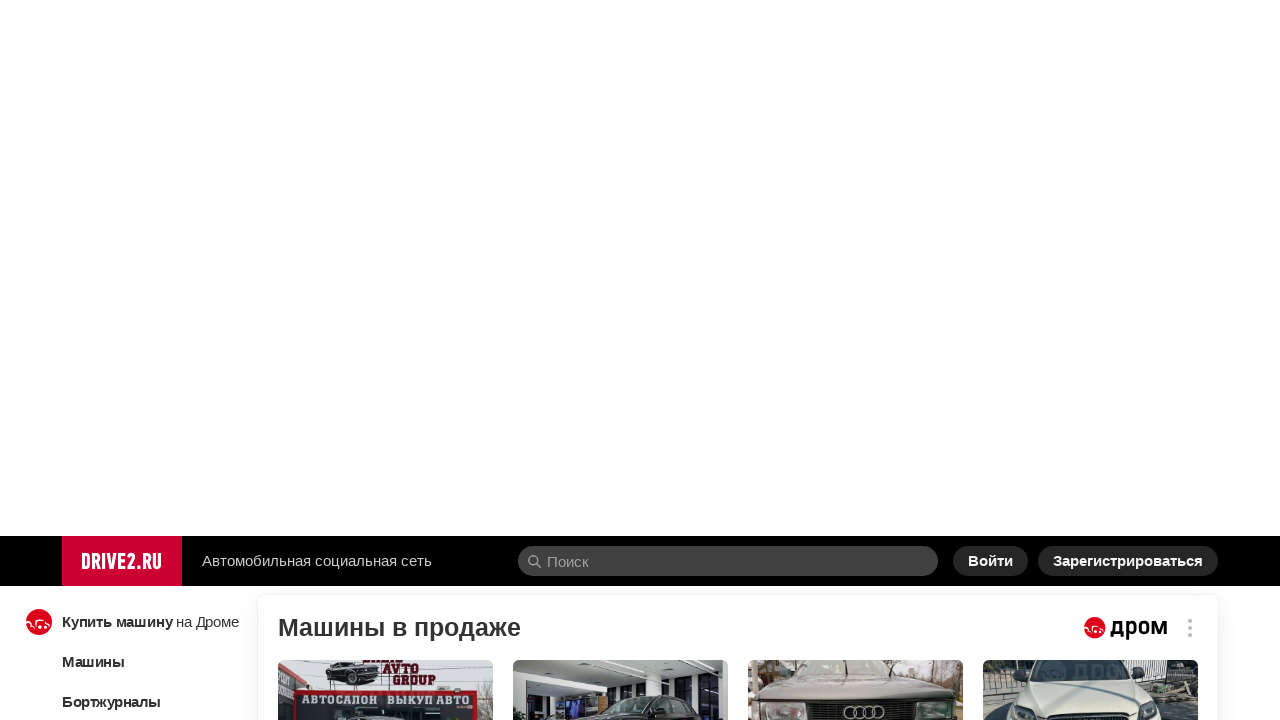

Waited 2 seconds for new content to load
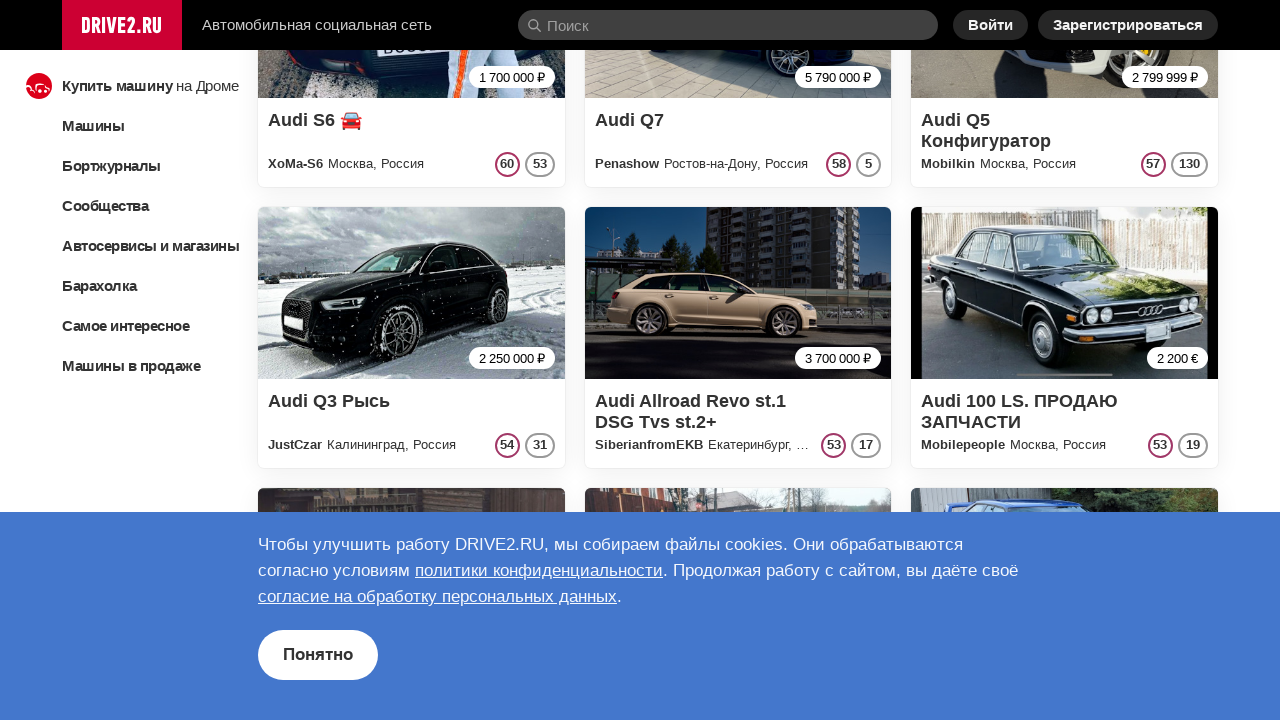

Updated car card count: 40
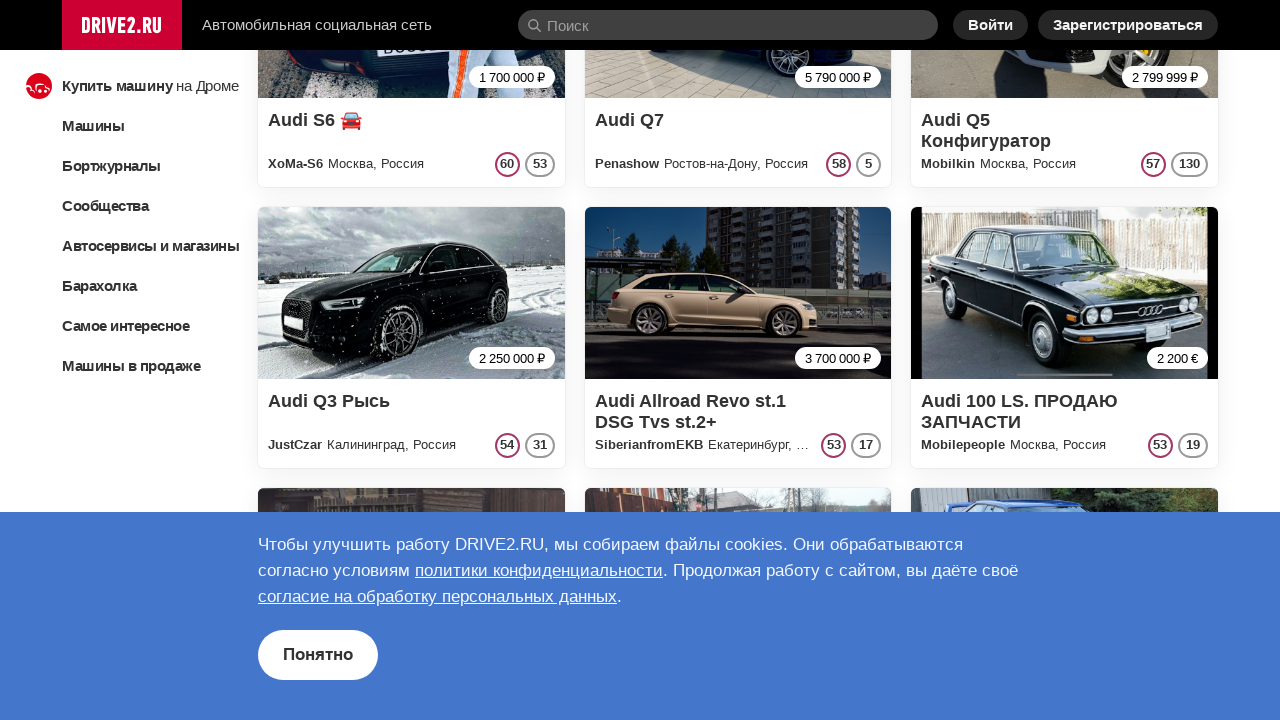

Scrolled down 5000 pixels (iteration 2)
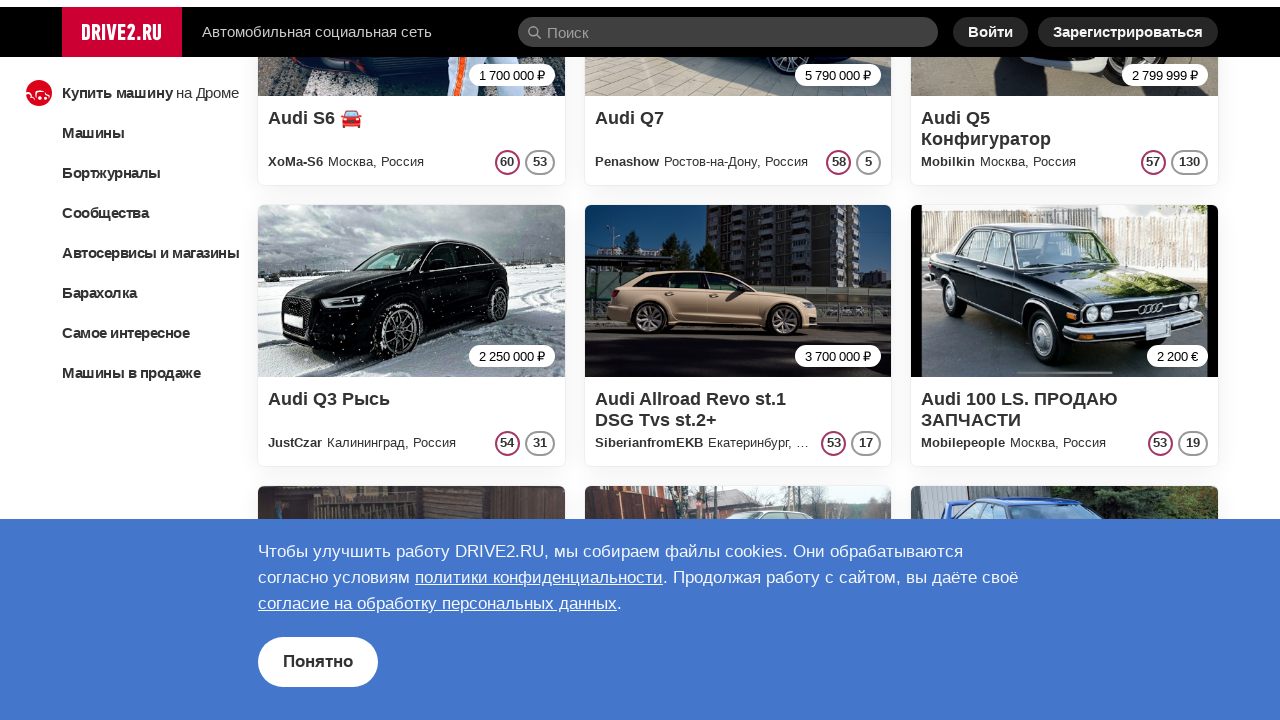

Waited 2 seconds for new content to load
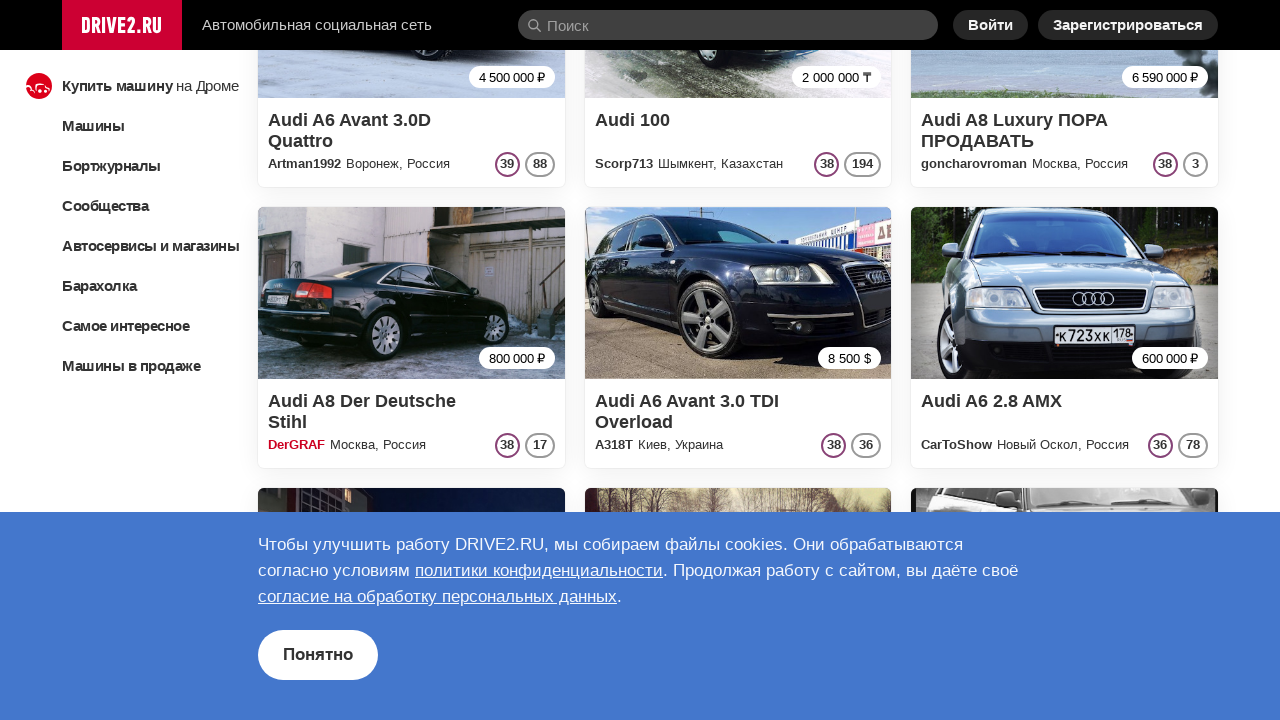

Updated car card count: 60
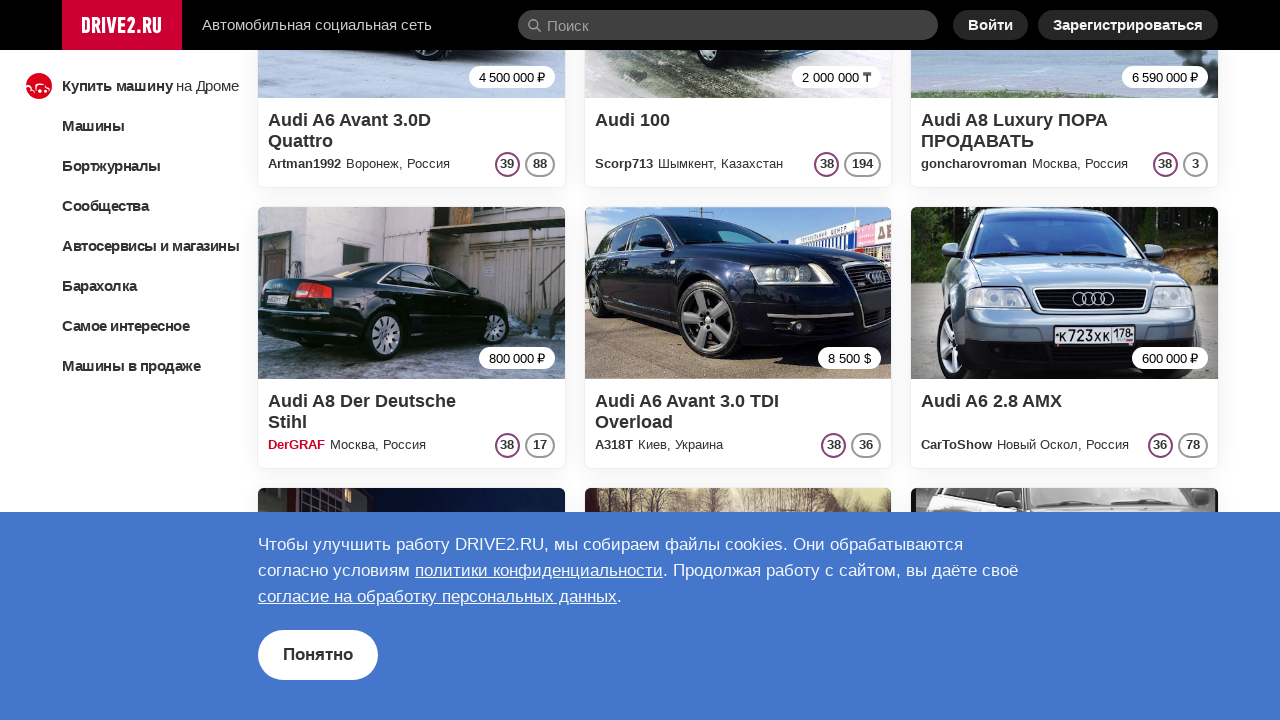

Scrolled down 5000 pixels (iteration 3)
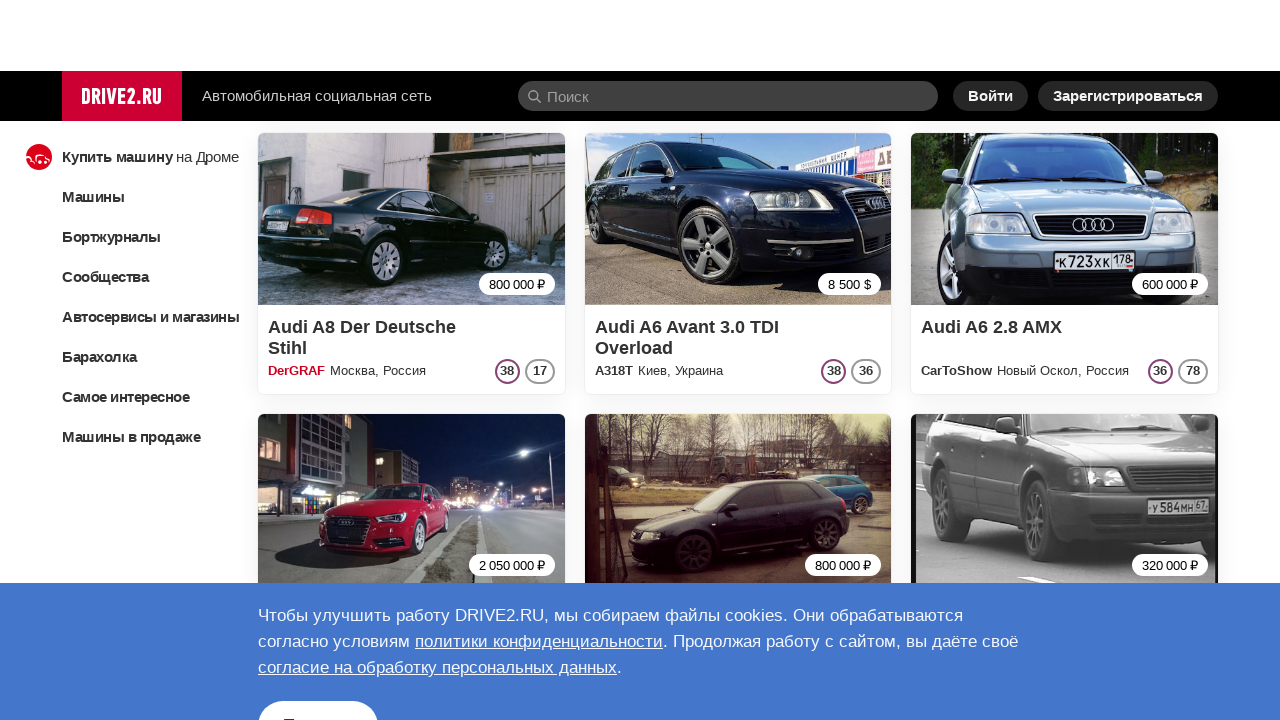

Waited 2 seconds for new content to load
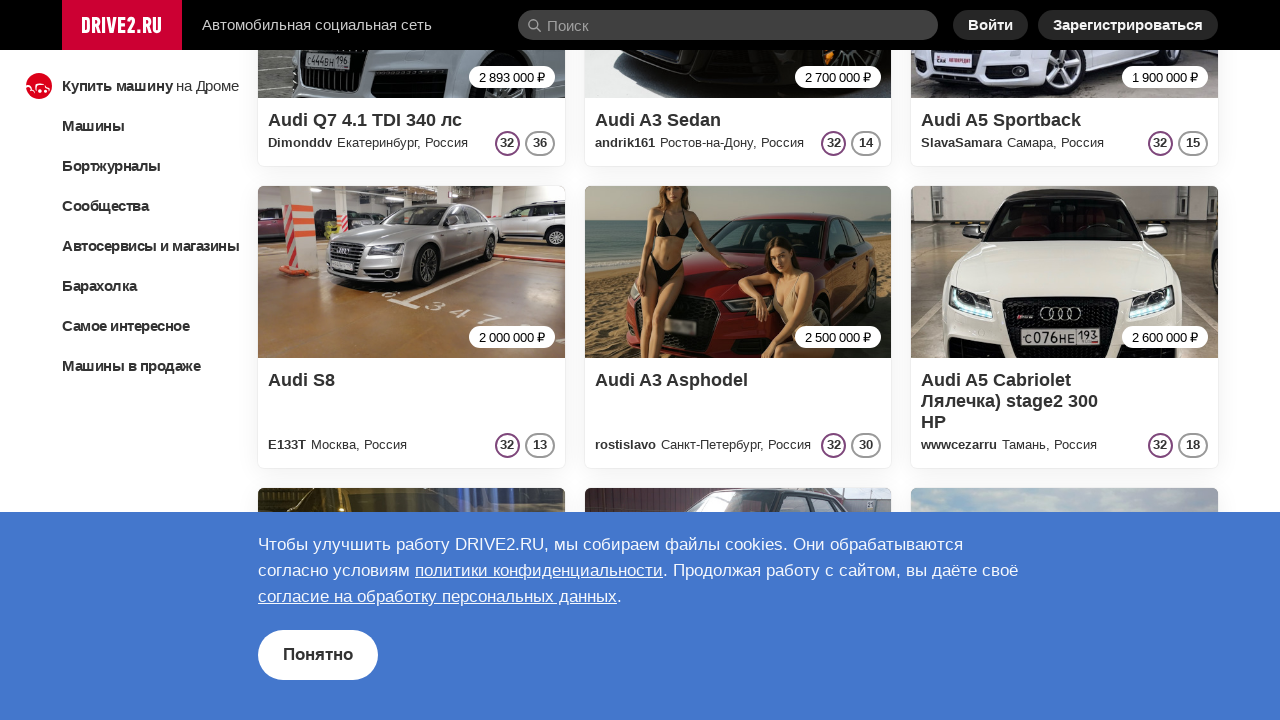

Updated car card count: 80
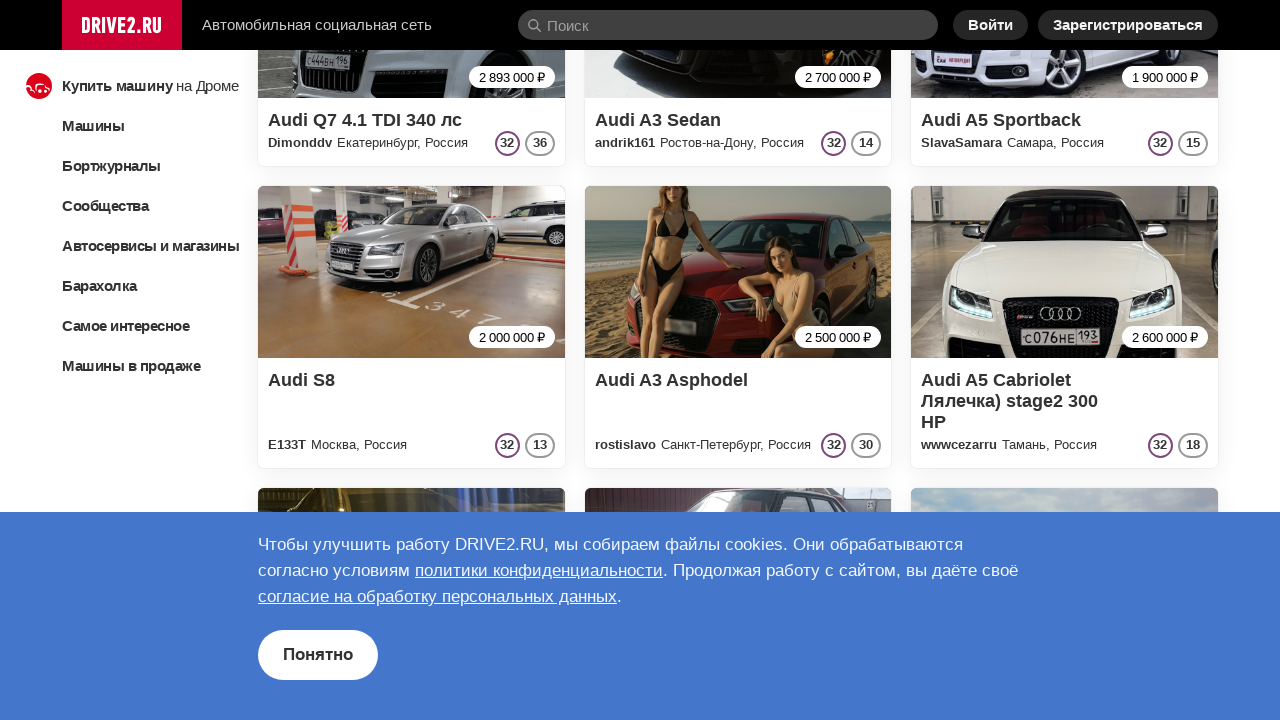

Scrolled down 5000 pixels (iteration 4)
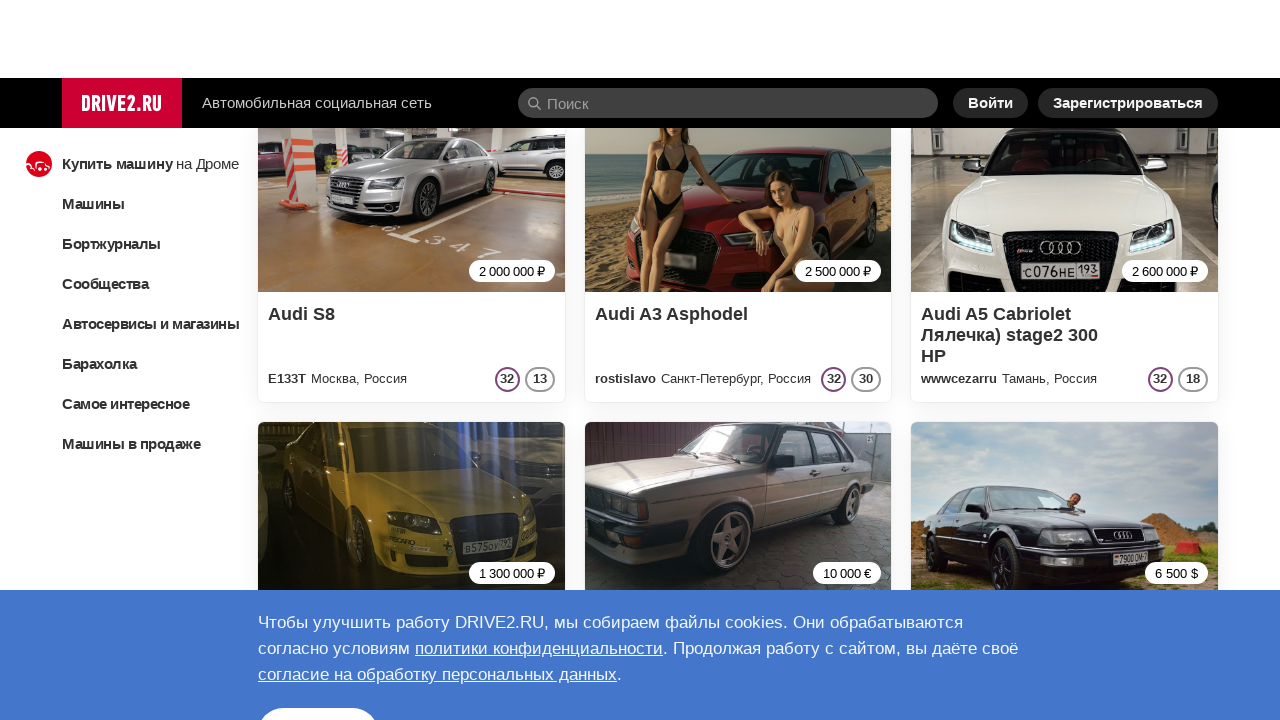

Waited 2 seconds for new content to load
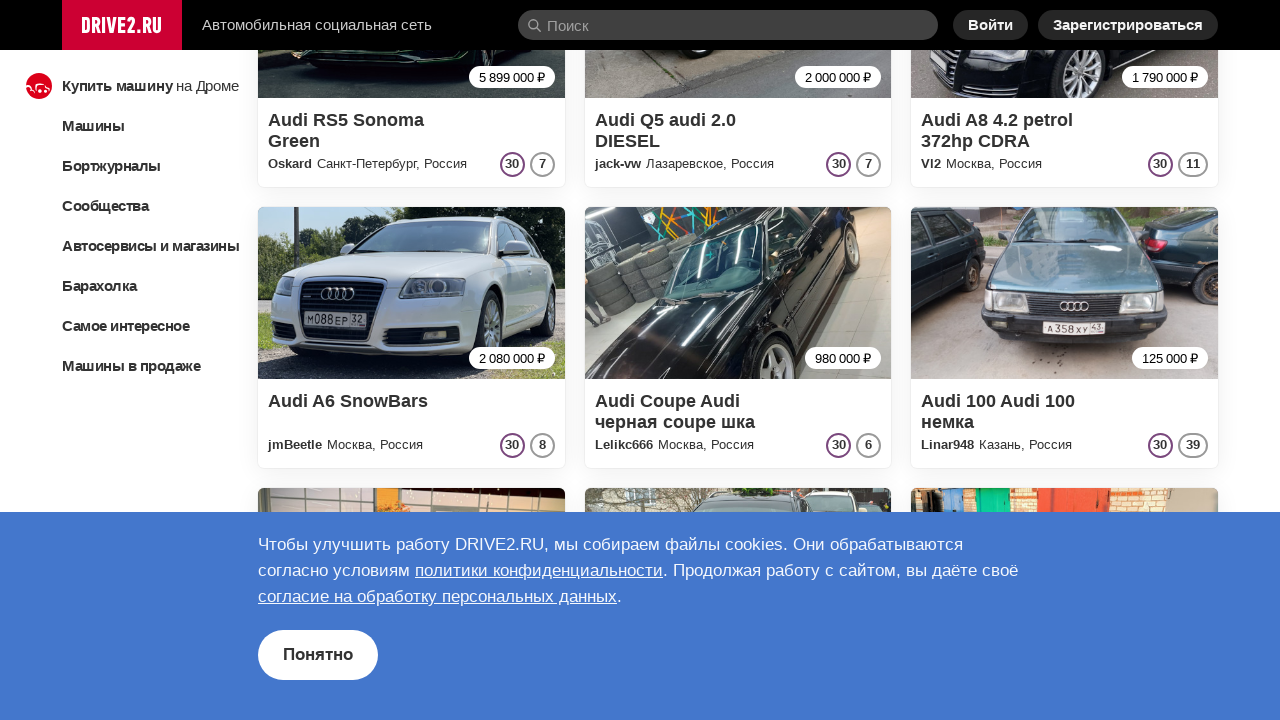

Updated car card count: 100
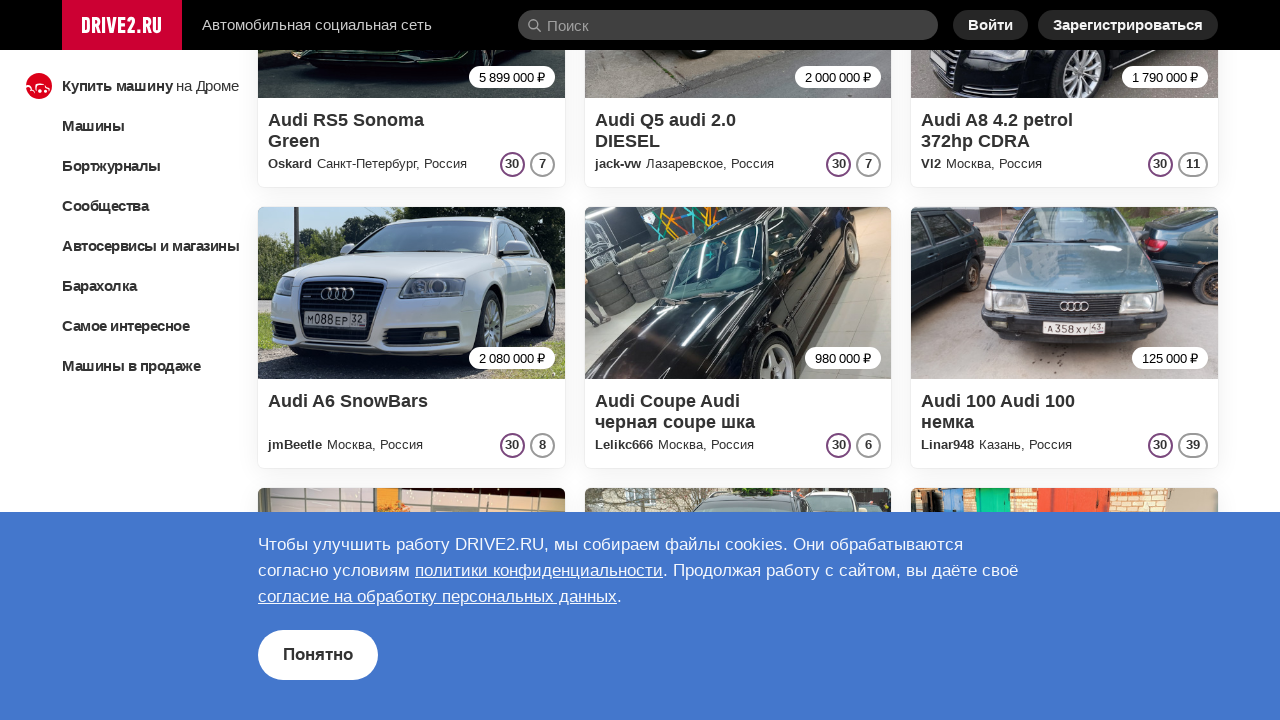

Scrolled down 5000 pixels (iteration 5)
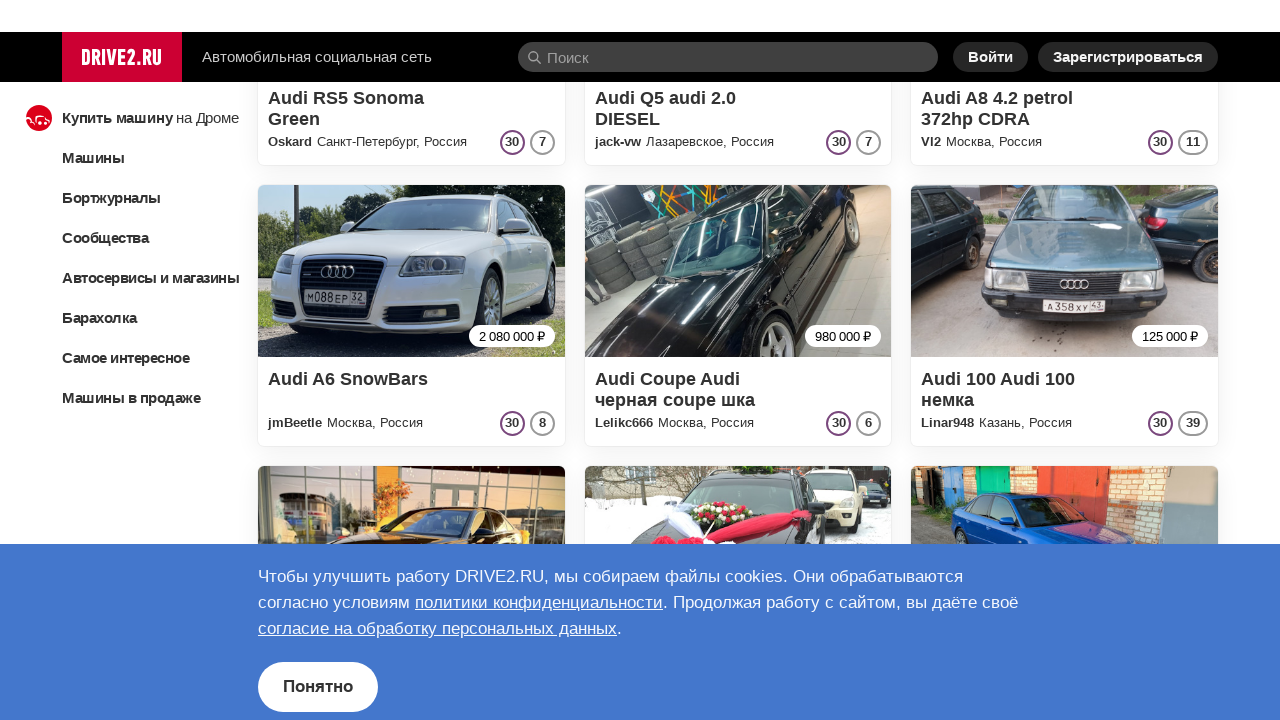

Waited 2 seconds for new content to load
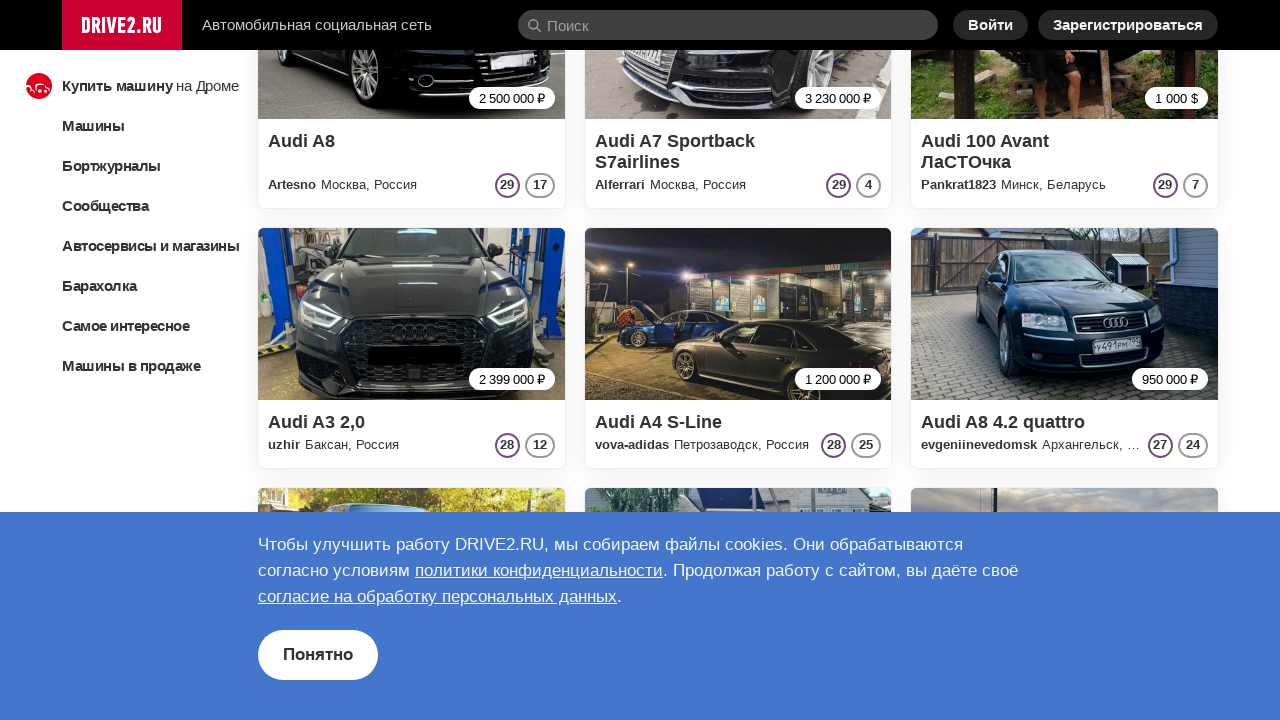

Updated car card count: 120
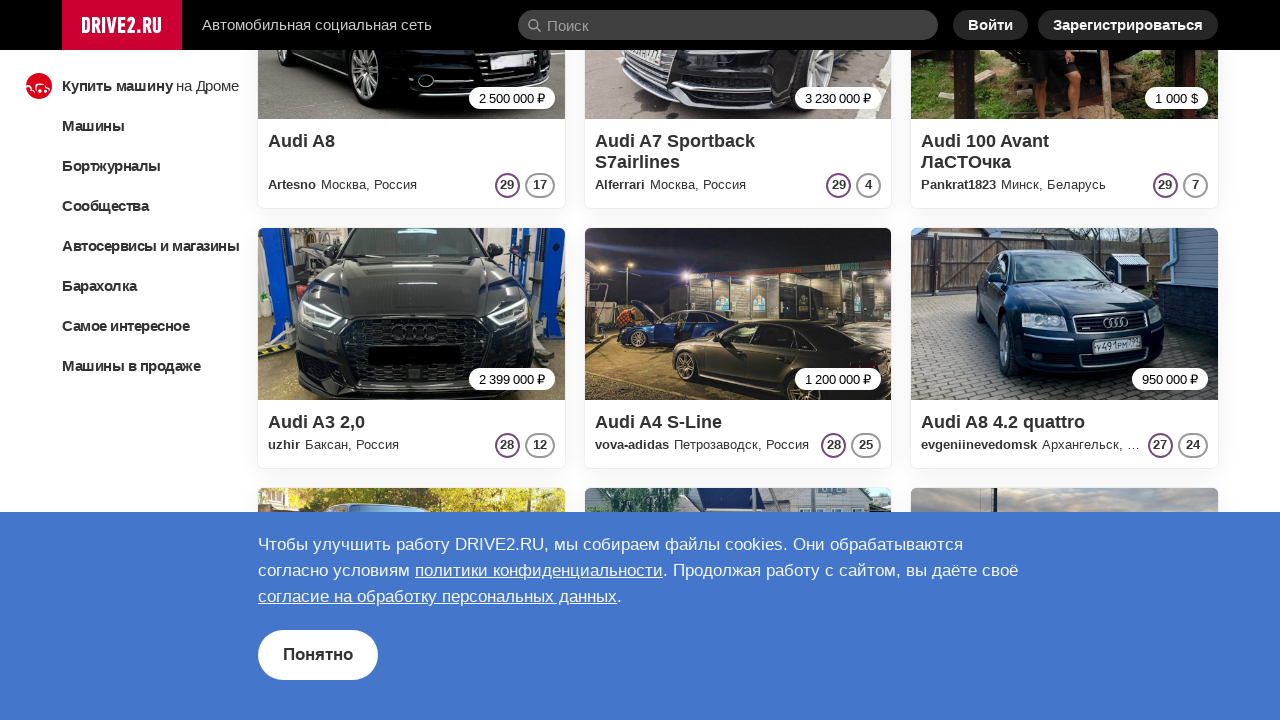

Verified car card captions are visible
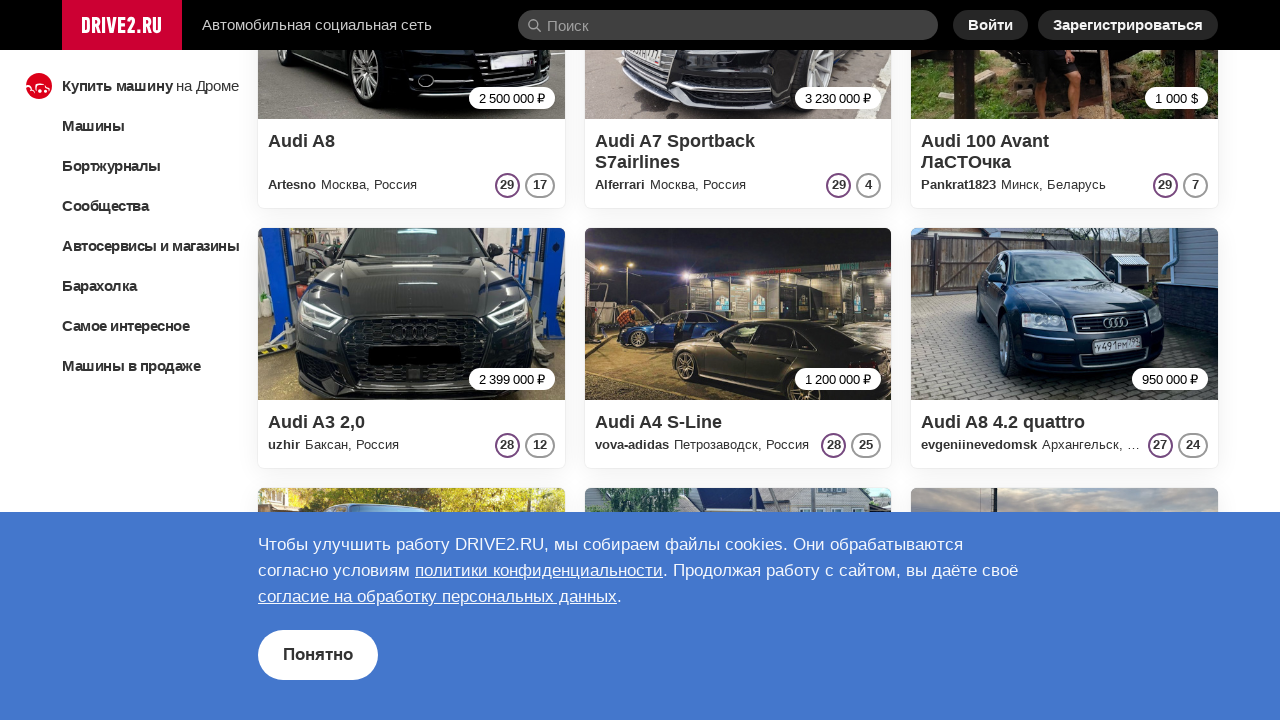

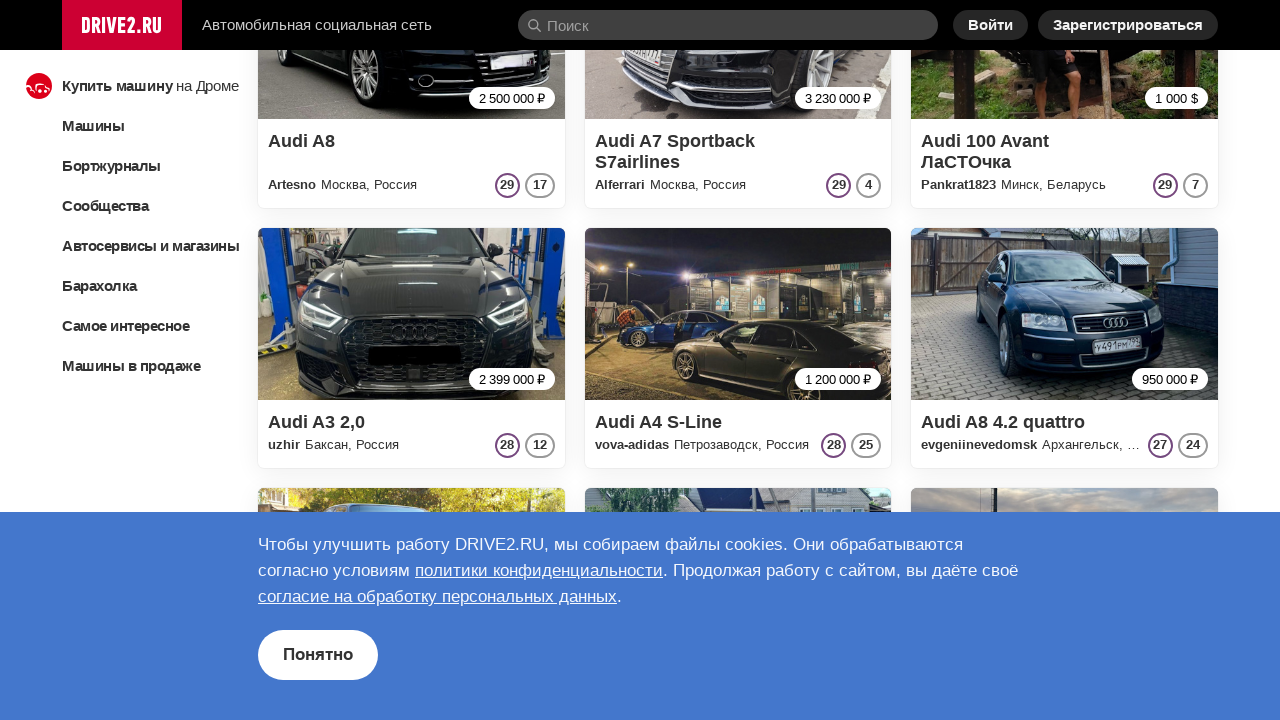